Tests that the Forgotten Password button is clickable and navigates to the password recovery page

Starting URL: https://awesomeqa.com/ui/index.php?route=common/home

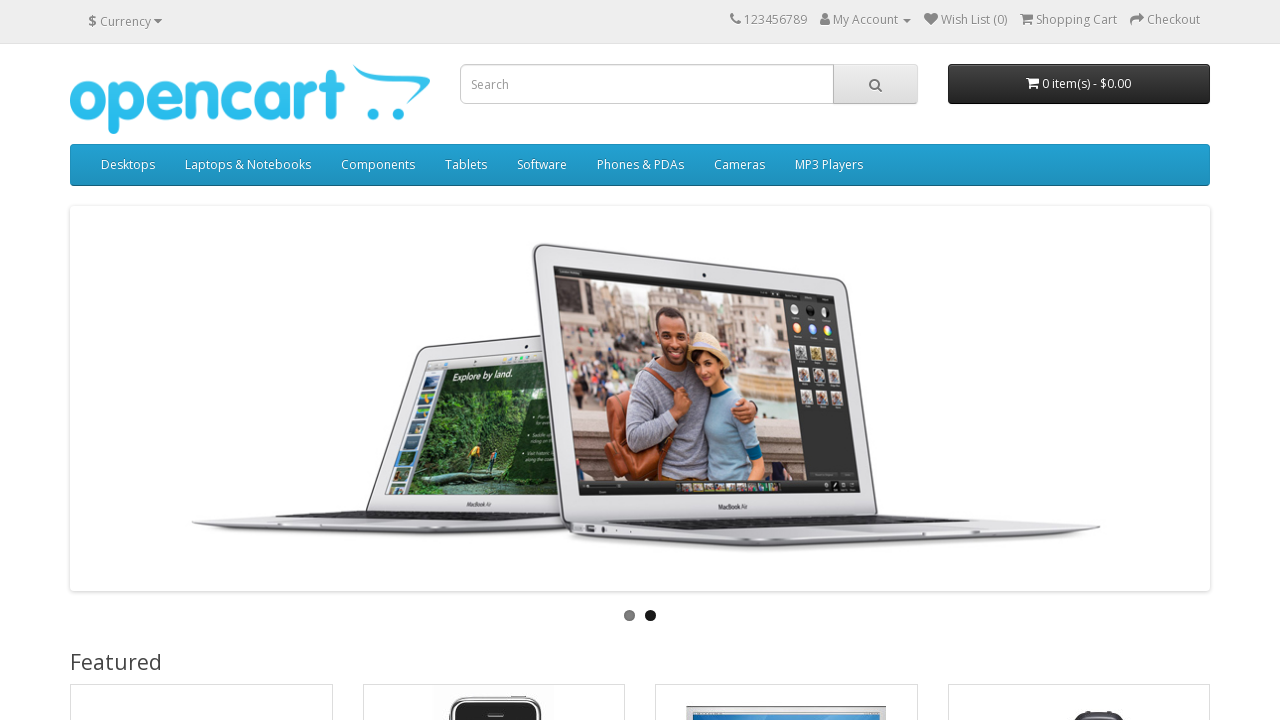

Clicked account dropdown caret to open menu at (907, 21) on .caret
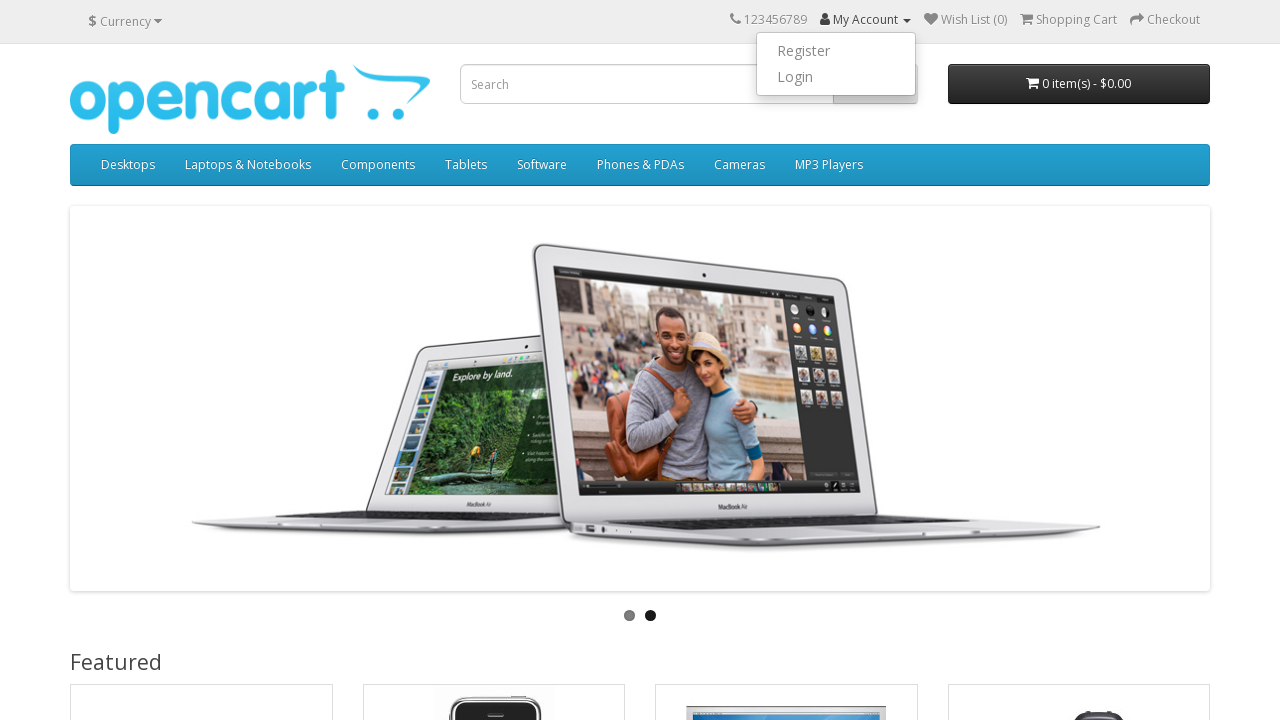

Clicked login link from dropdown menu at (836, 77) on xpath=//*[@id='top-links']/ul/li[2]/ul/li[2]/a
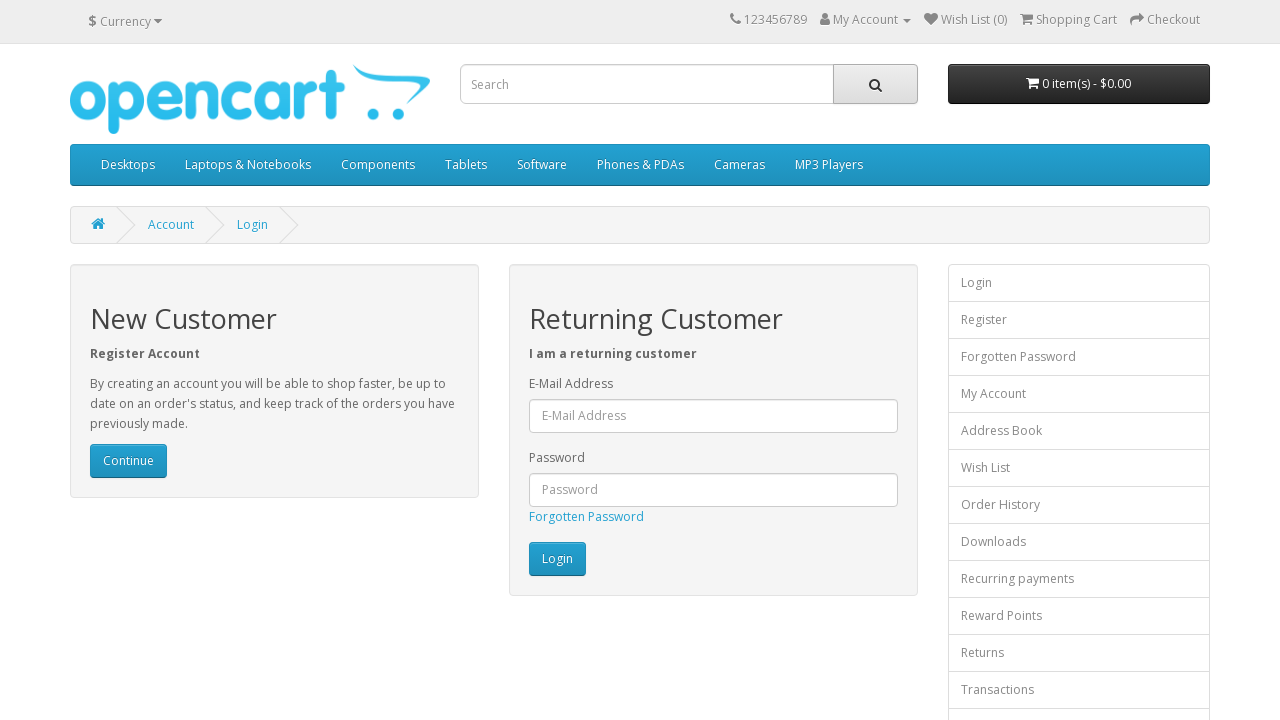

Login page loaded with email input field visible
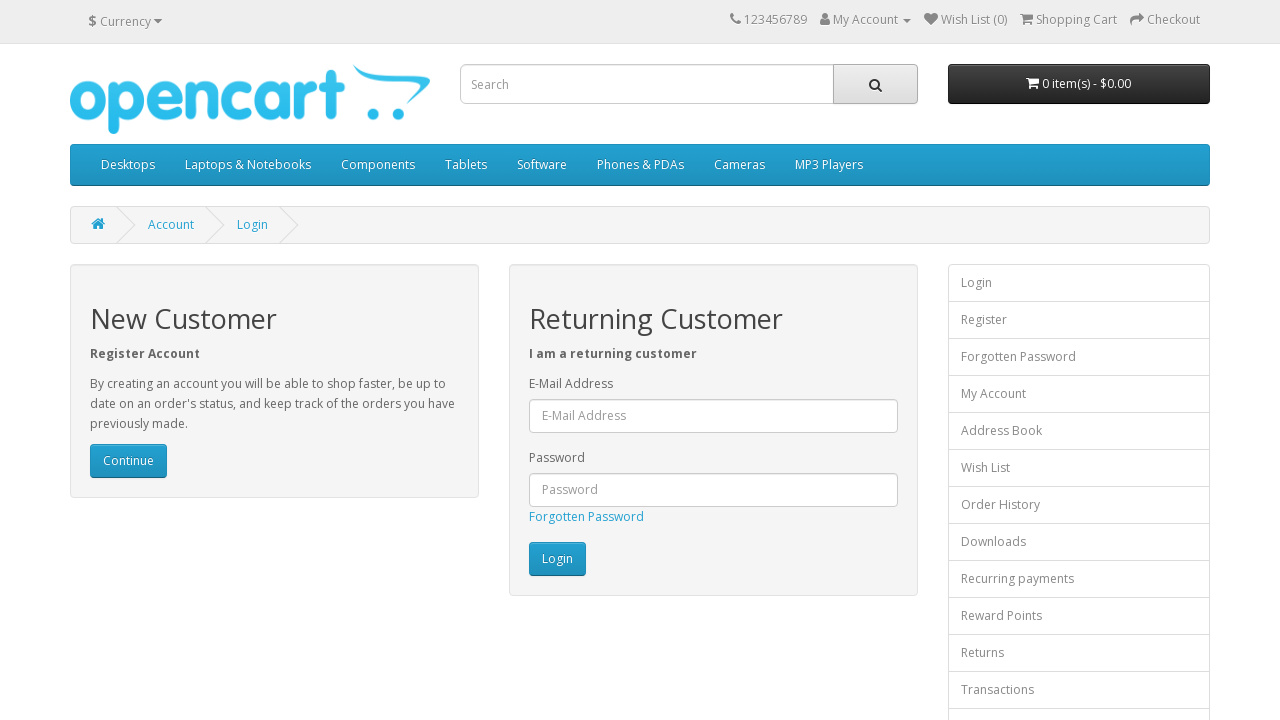

Clicked Forgotten Password button at (586, 516) on text=Forgotten Password
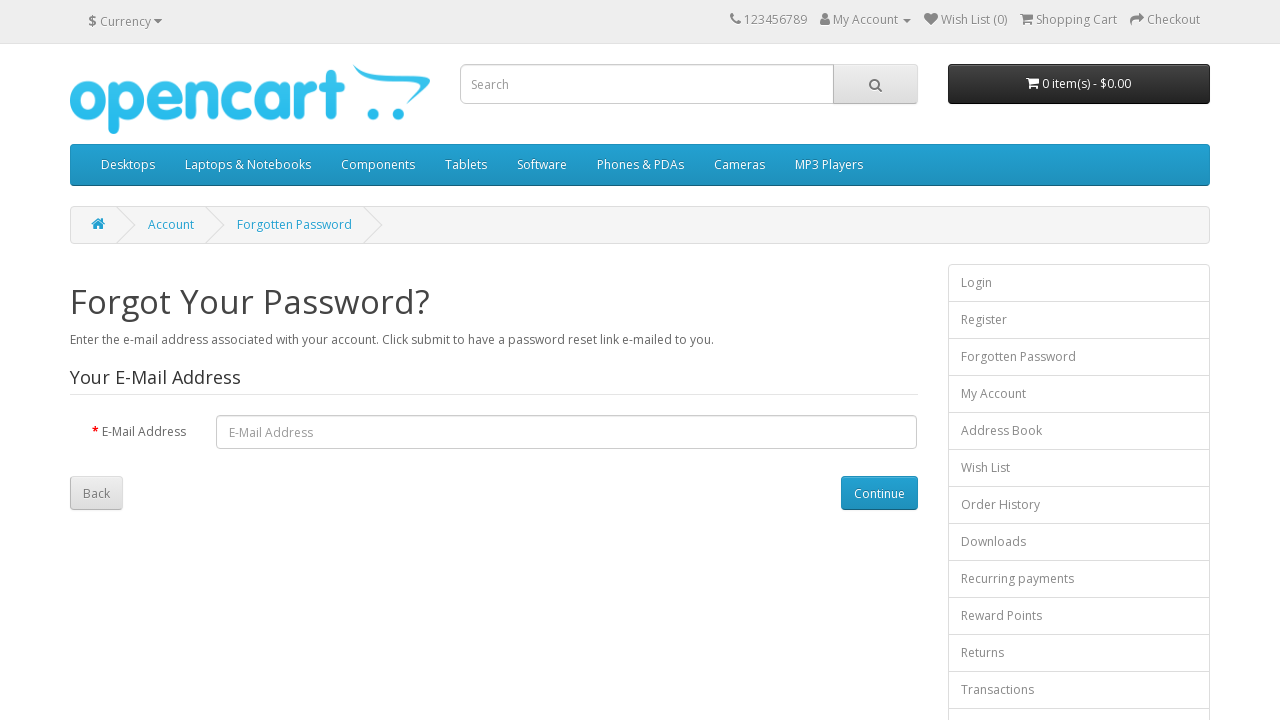

Navigated to password recovery page
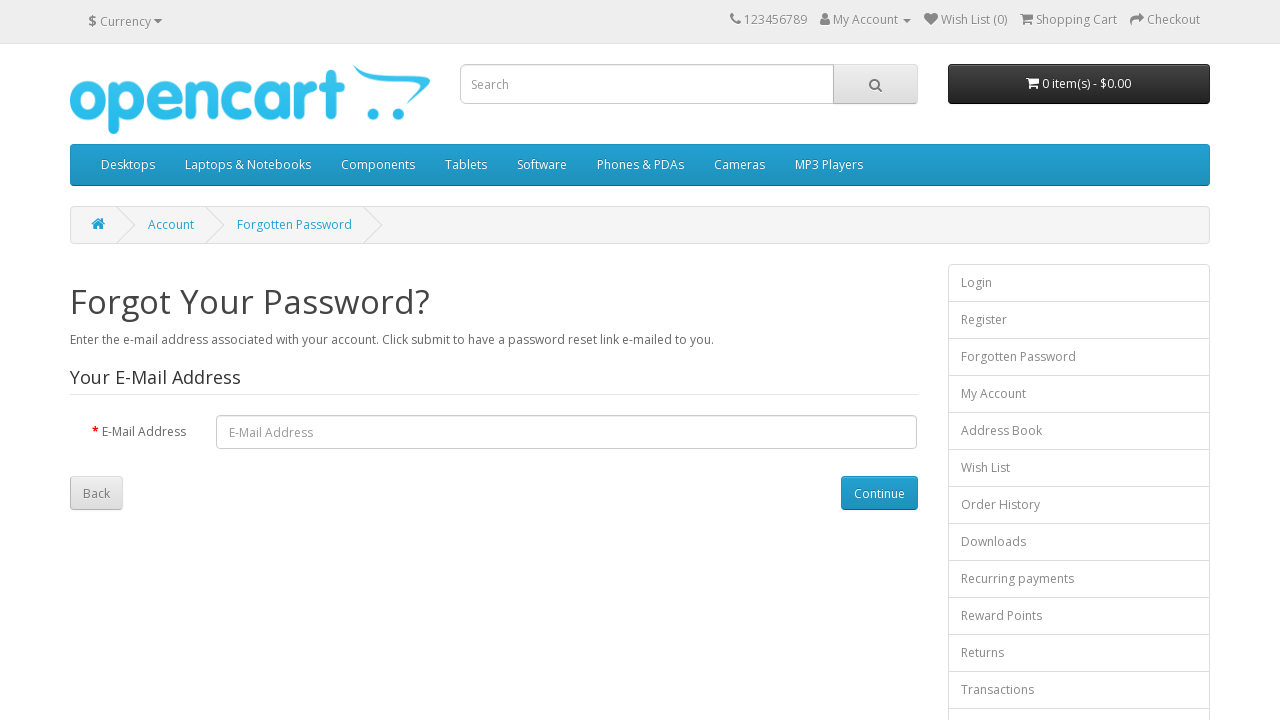

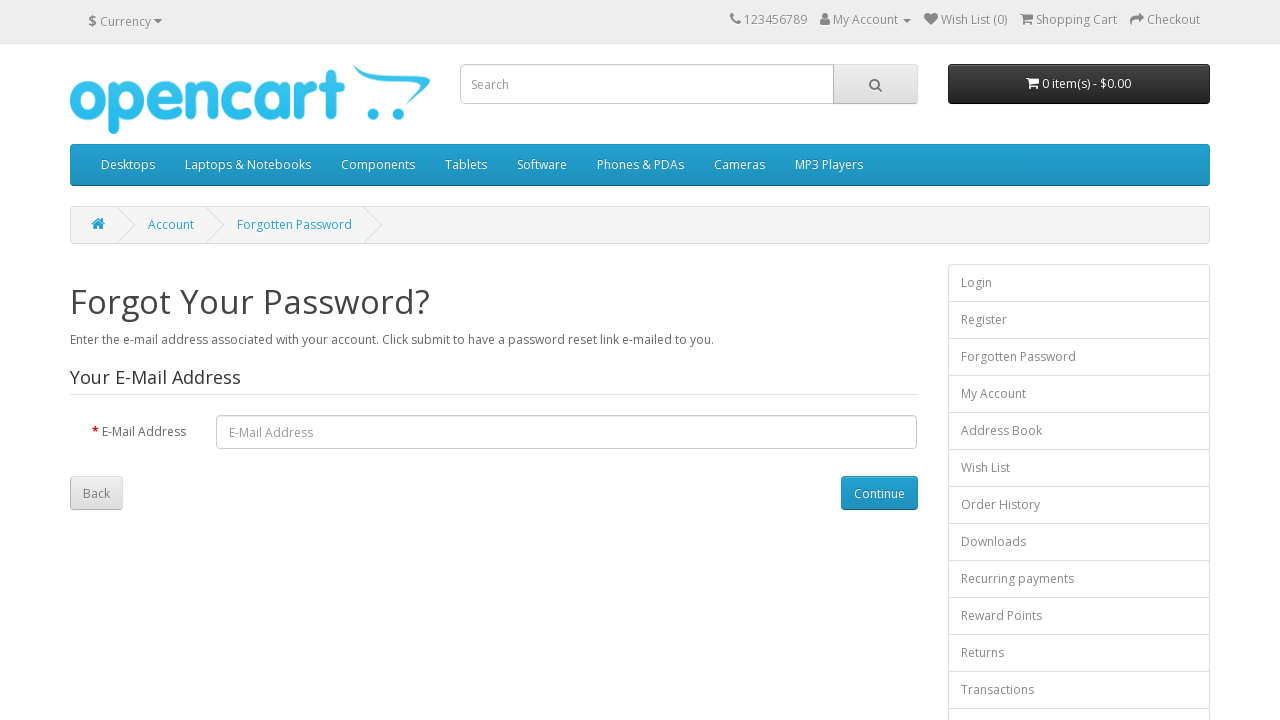